Tests broken images by clicking on broken images link and verifying image URLs

Starting URL: https://the-internet.herokuapp.com/

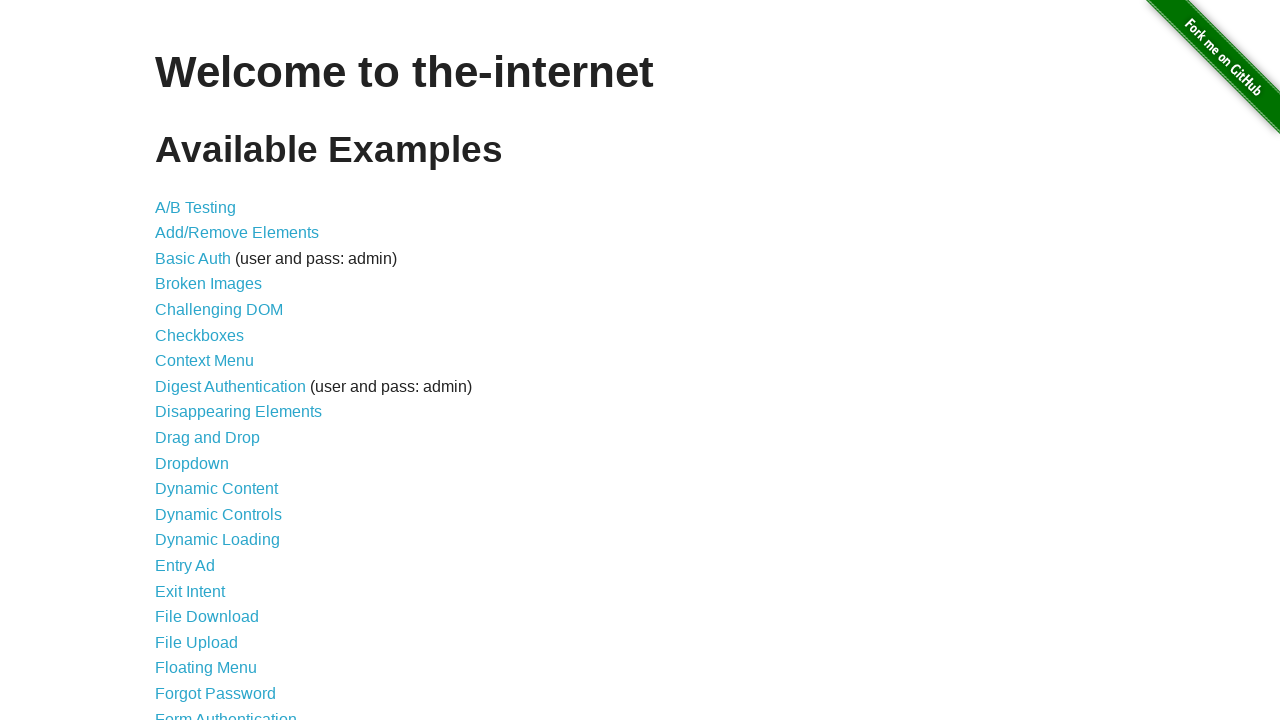

Clicked on Broken Images link at (208, 284) on a[href='/broken_images']
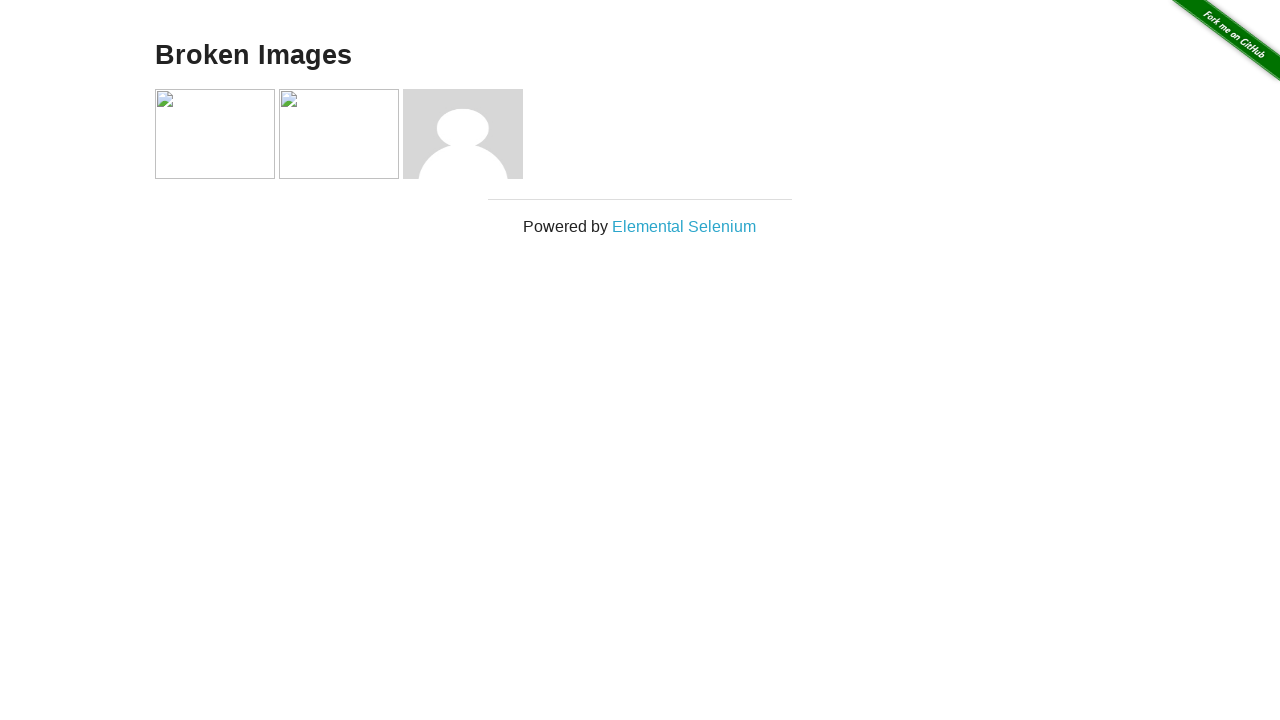

Images loaded on the page
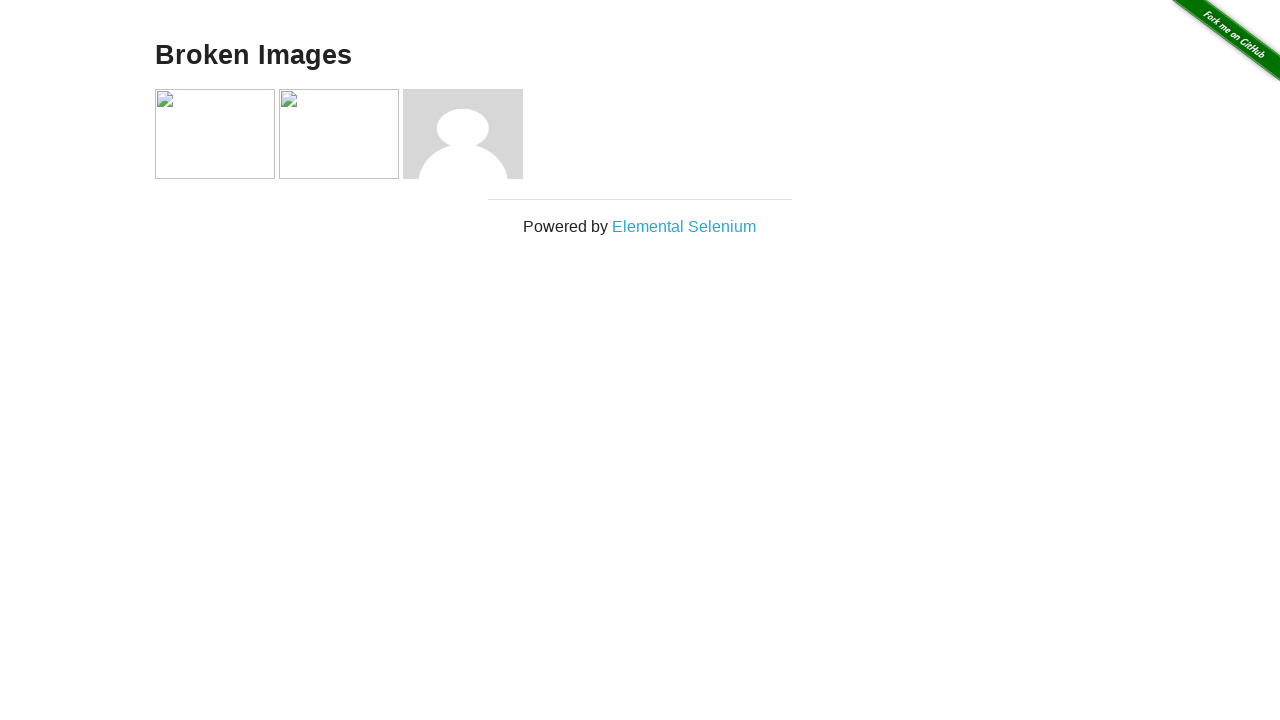

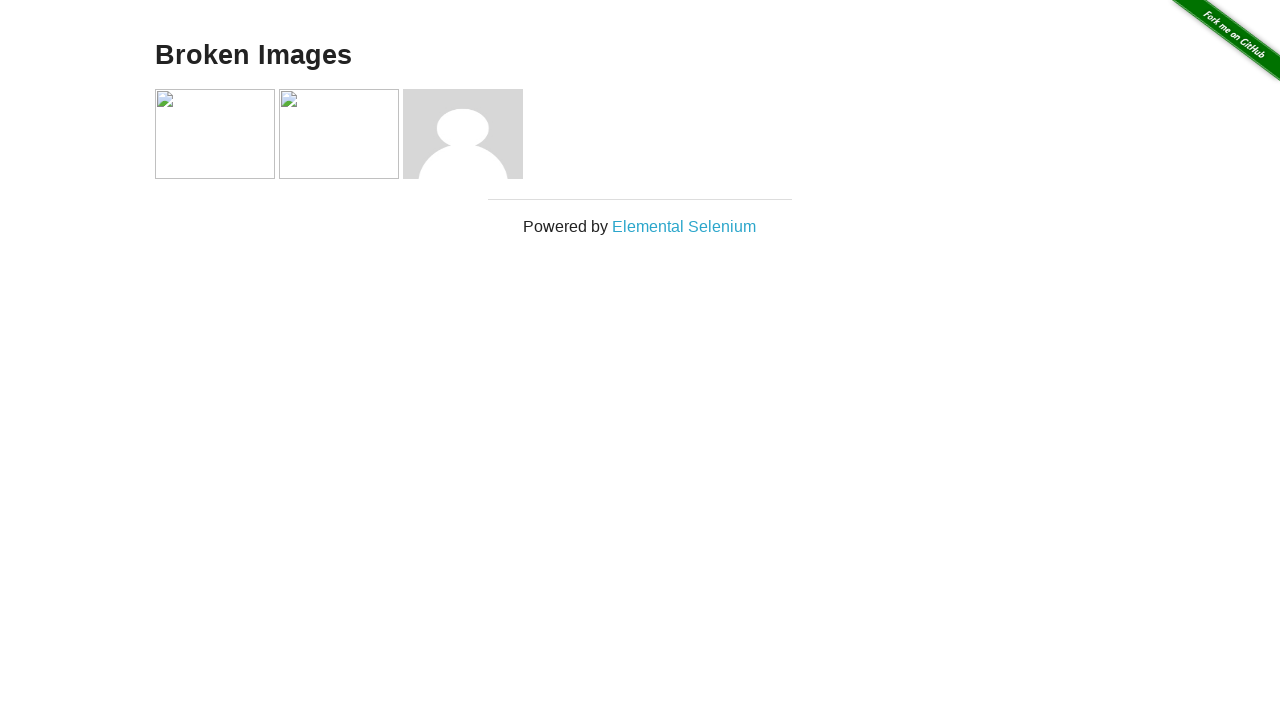